Tests clicking the first checkbox on the checkboxes page to select an initially unselected checkbox element.

Starting URL: http://the-internet.herokuapp.com/checkboxes

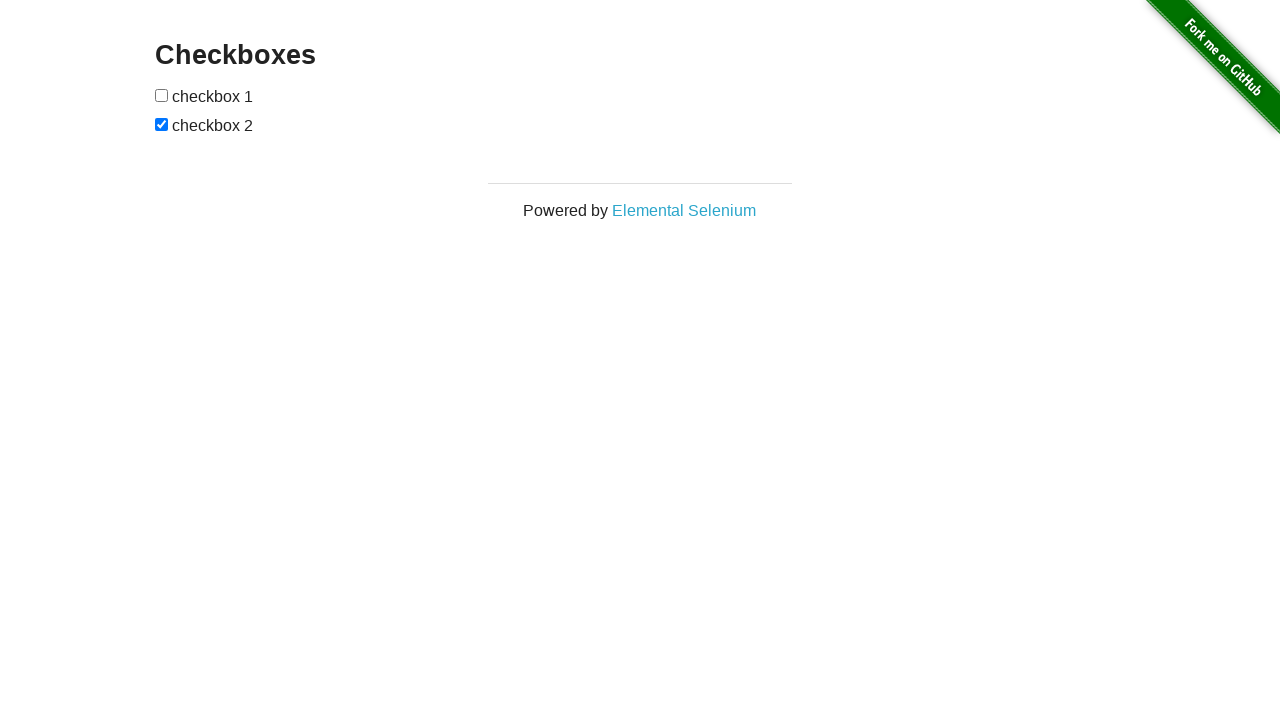

Clicked the first checkbox element to select it at (162, 95) on input[type='checkbox']
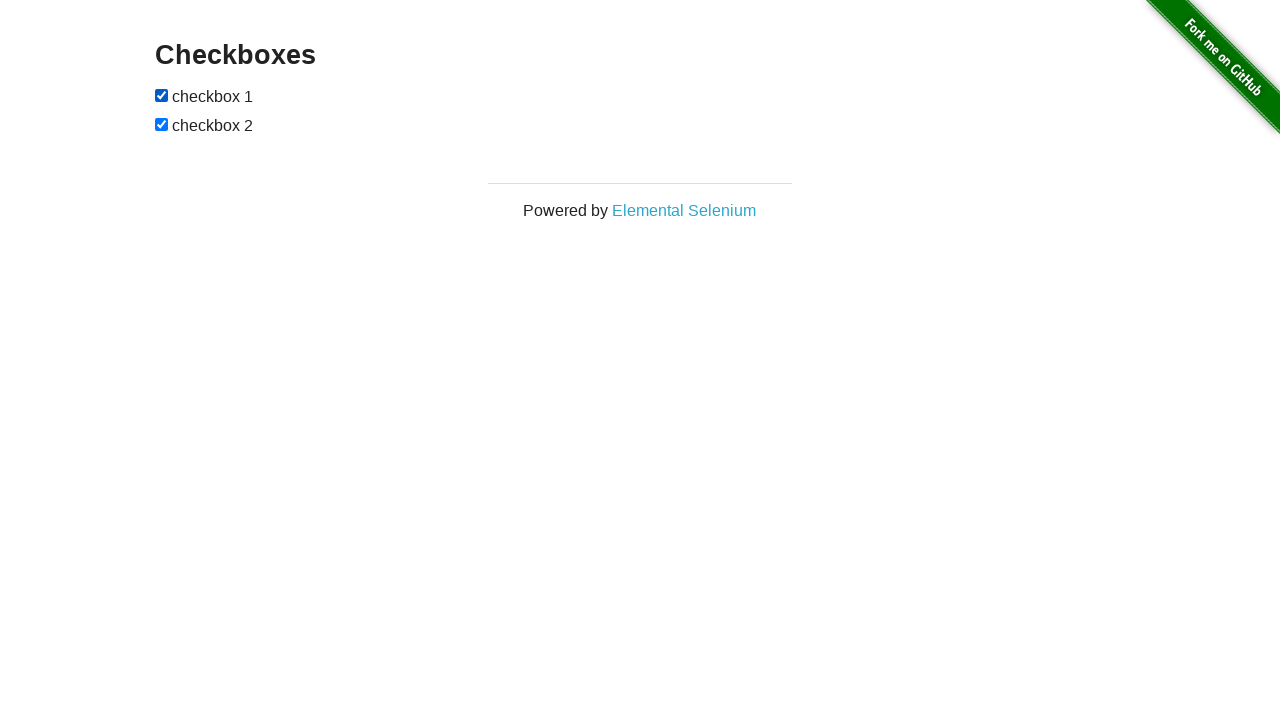

Verified the first checkbox is now checked
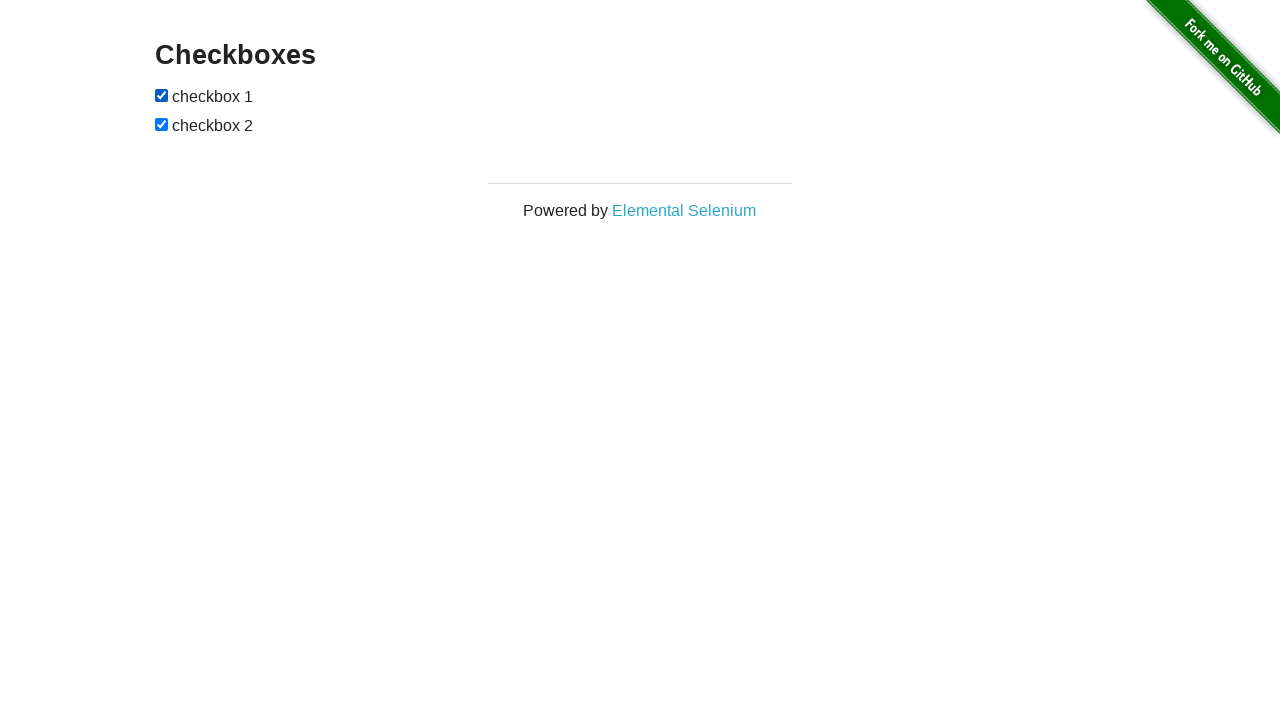

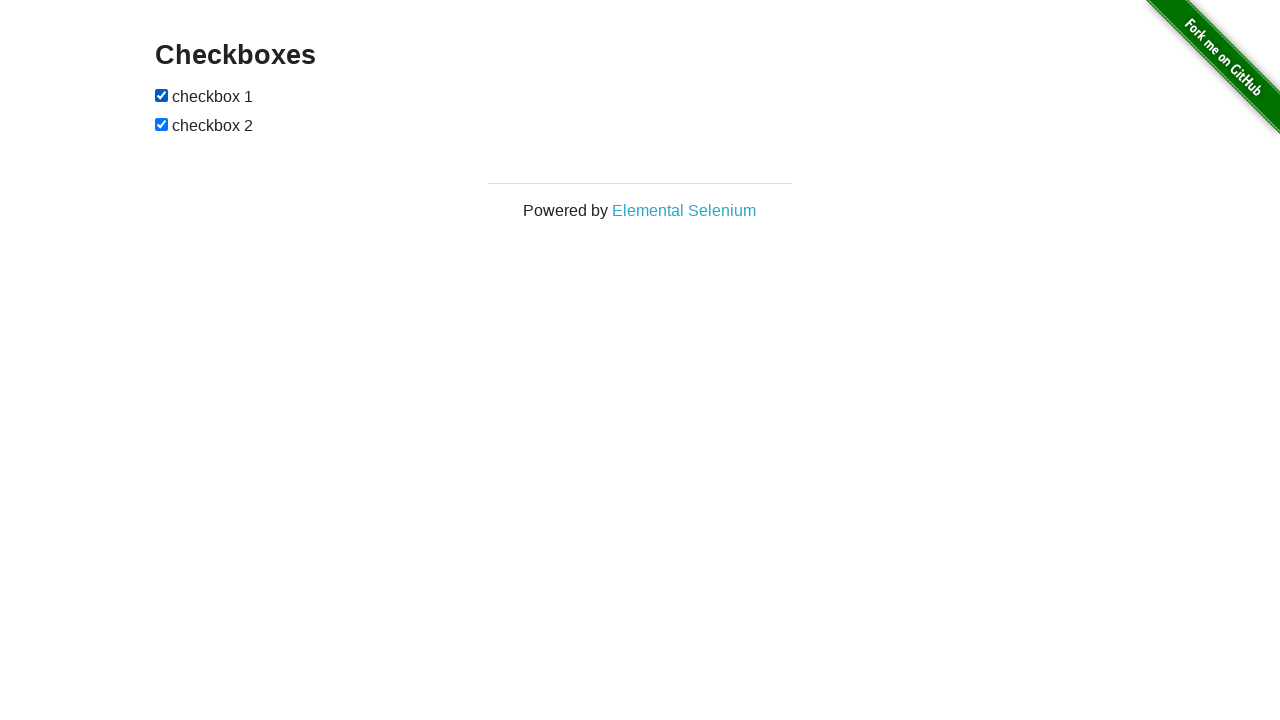